Tests dynamic control visibility by clicking a toggle button twice to show and hide elements

Starting URL: https://v1.training-support.net/selenium/dynamic-controls

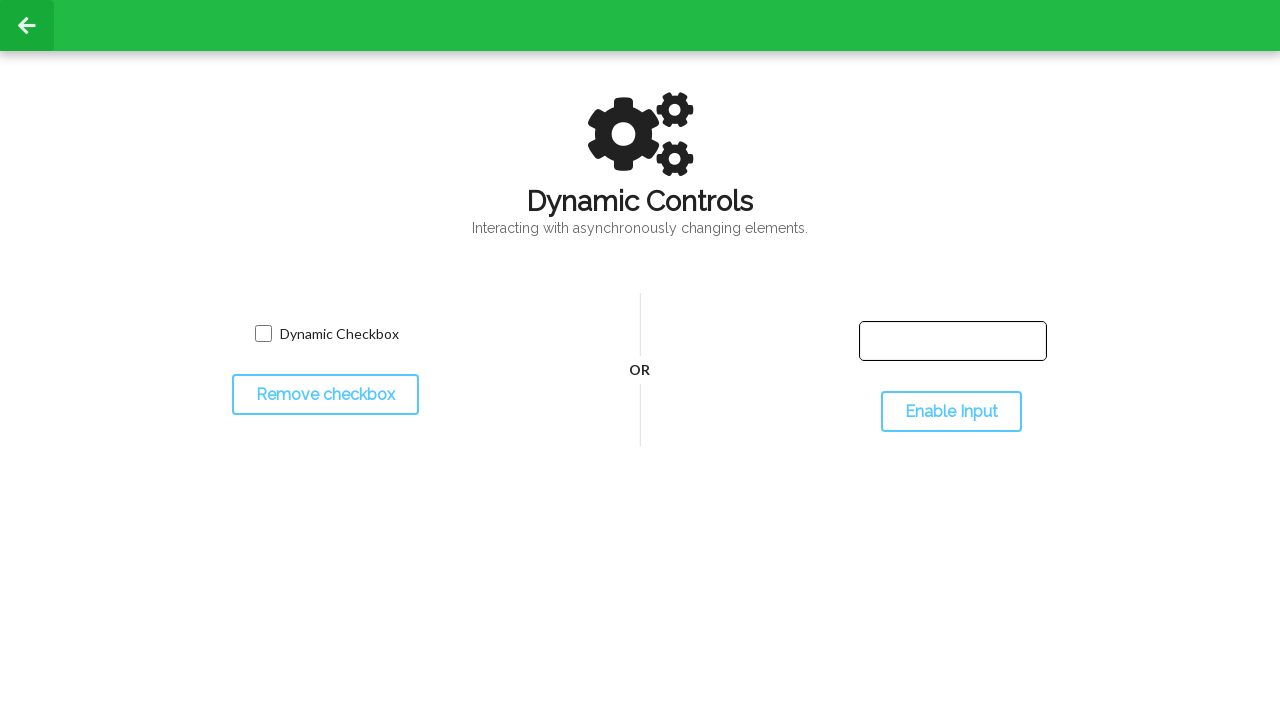

Clicked toggle button to show/hide dynamic controls at (325, 395) on xpath=//div[@class='spaced']/button
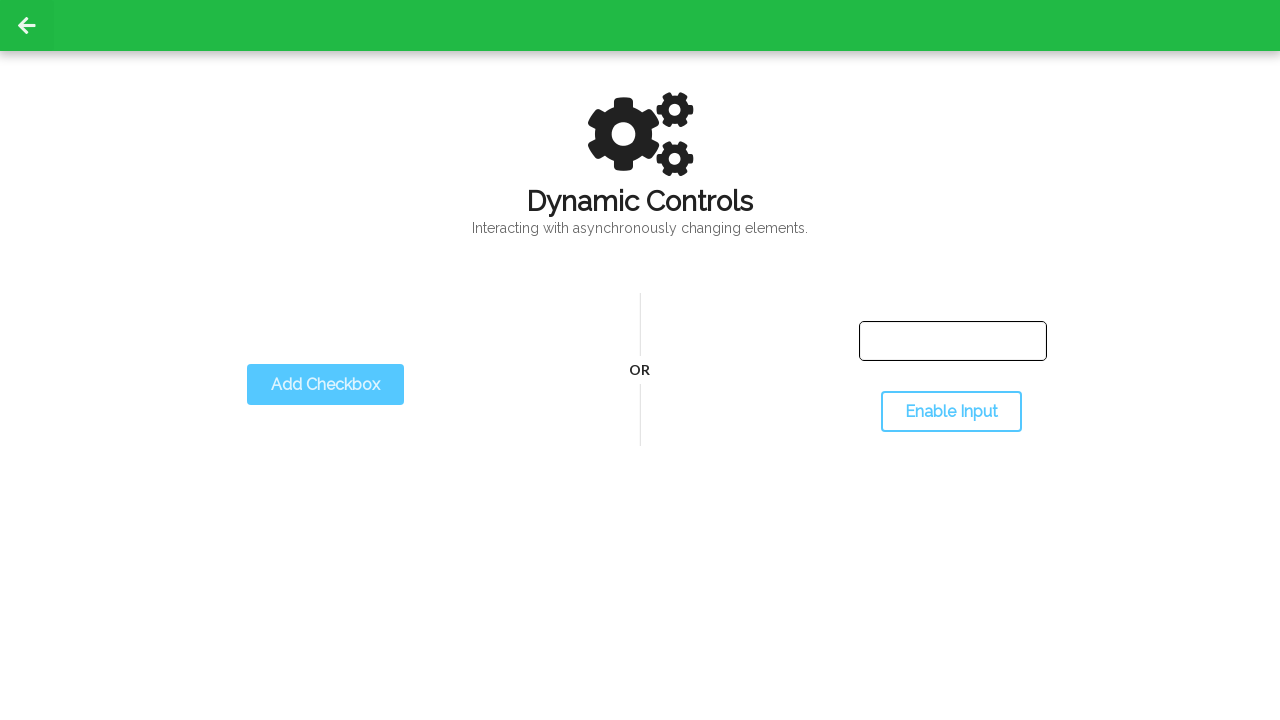

Toggle button is visible after state change
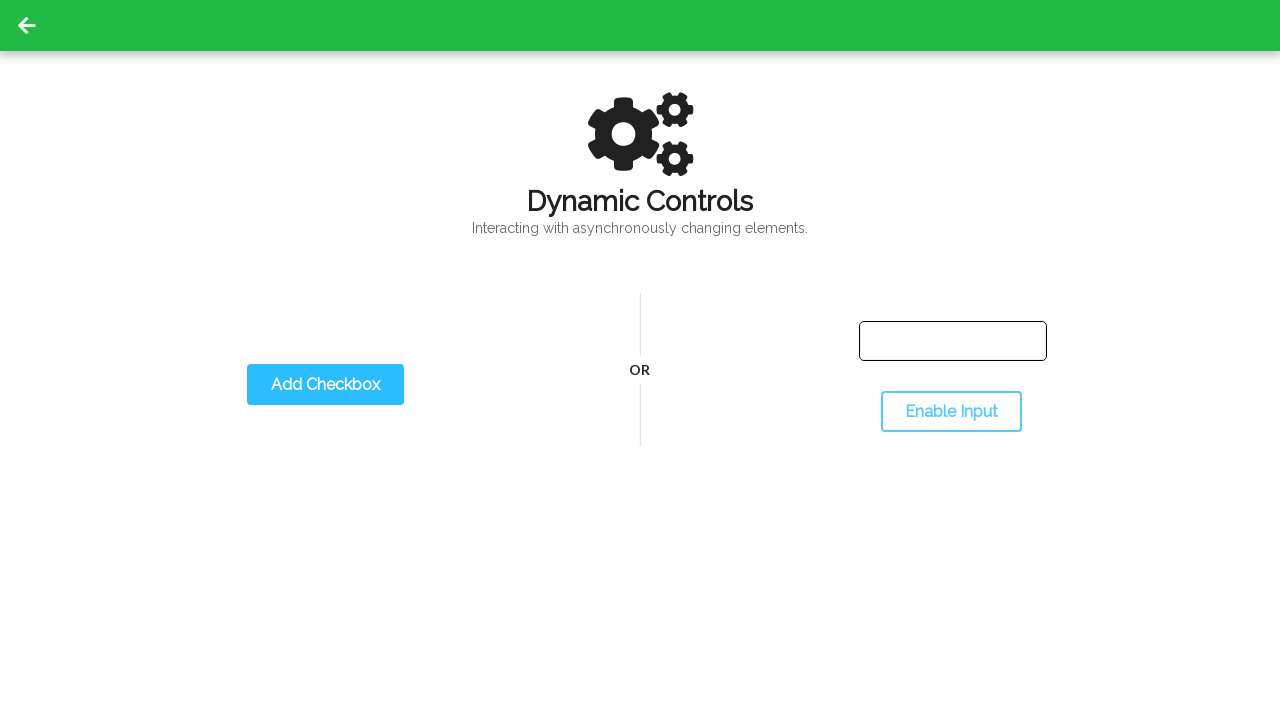

Clicked toggle button again to toggle back to original state at (325, 385) on xpath=//div[@class='spaced']/button
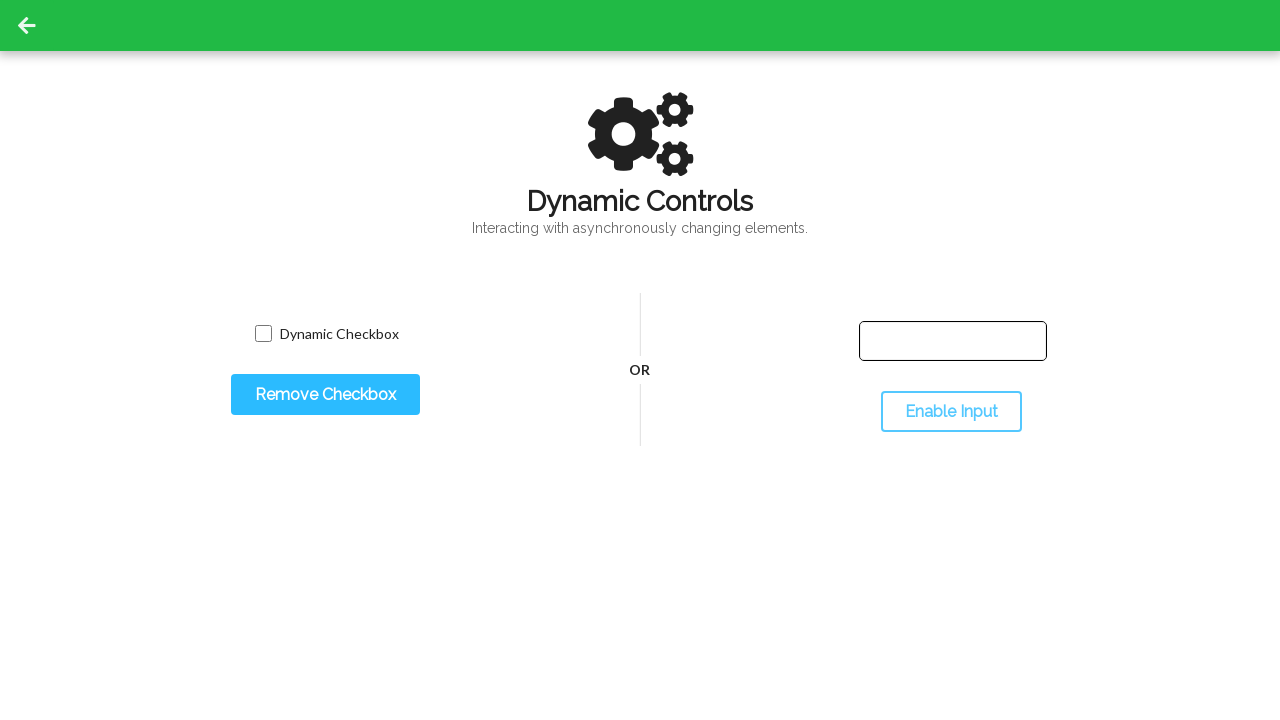

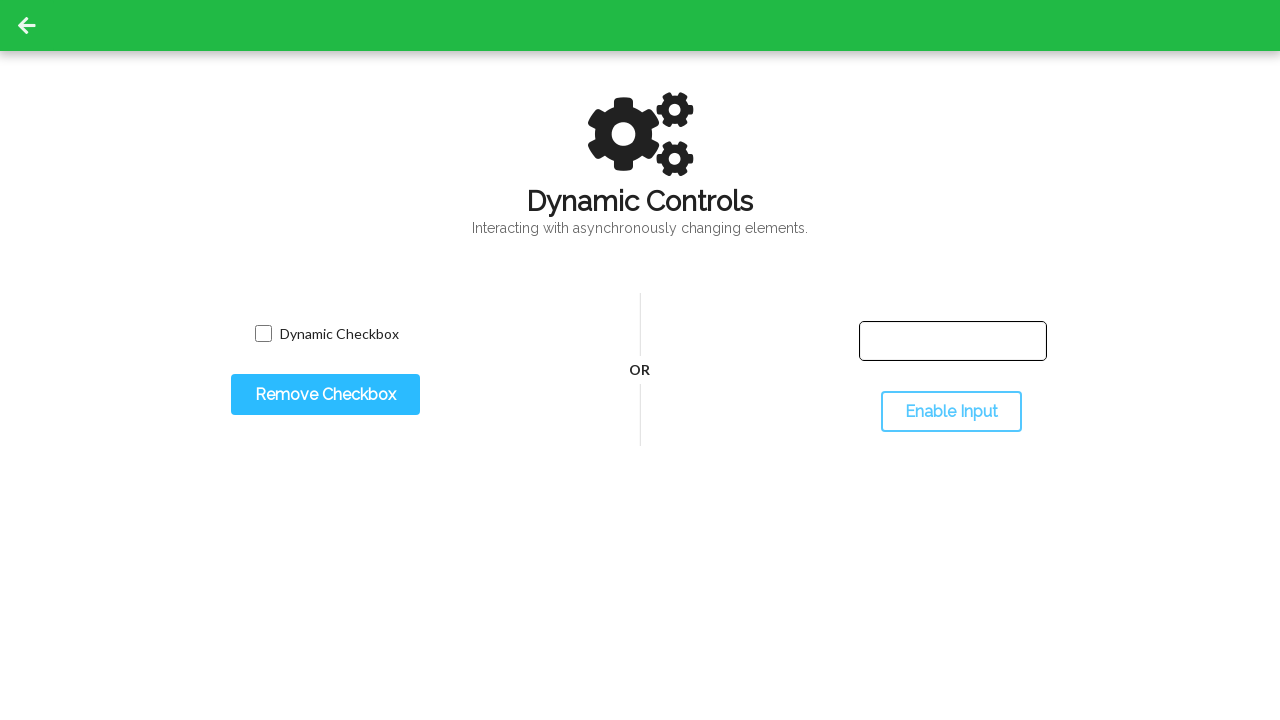